Navigates to the W3Schools iframe documentation page and verifies that browser support information is displayed in a table

Starting URL: https://www.w3schools.com/tags/tag_iframe.asp

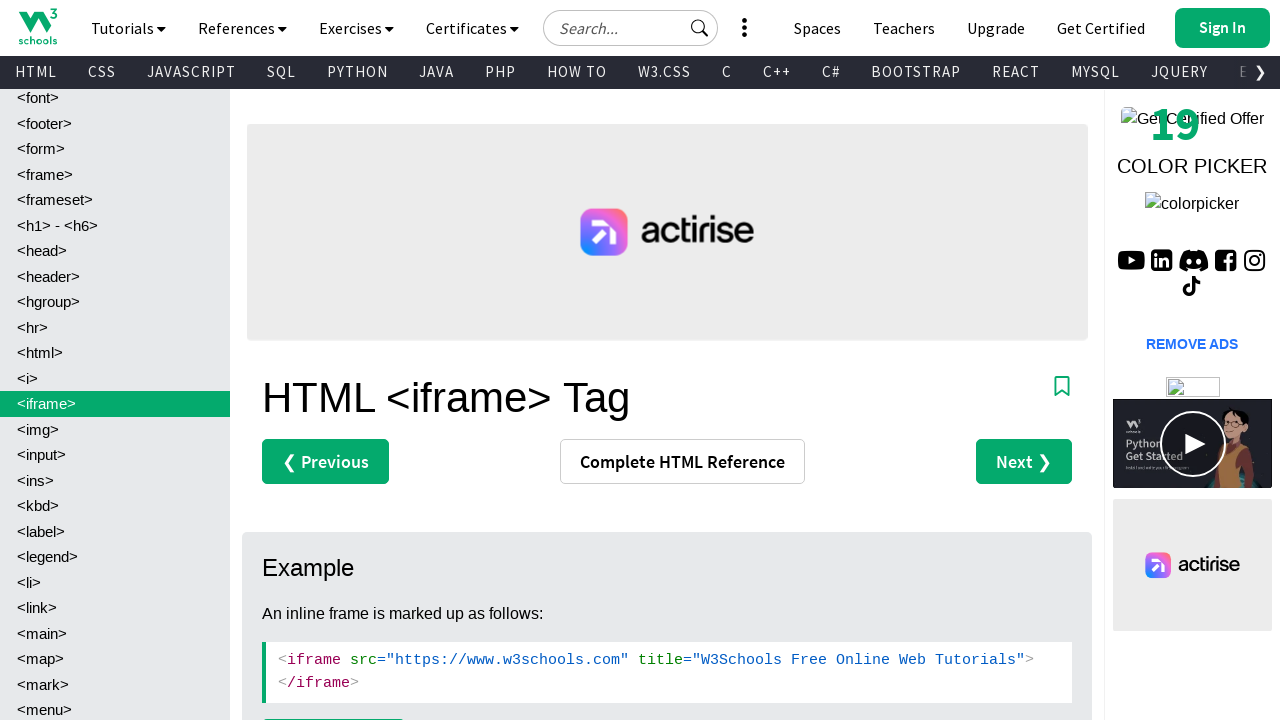

Navigated to W3Schools iframe documentation page
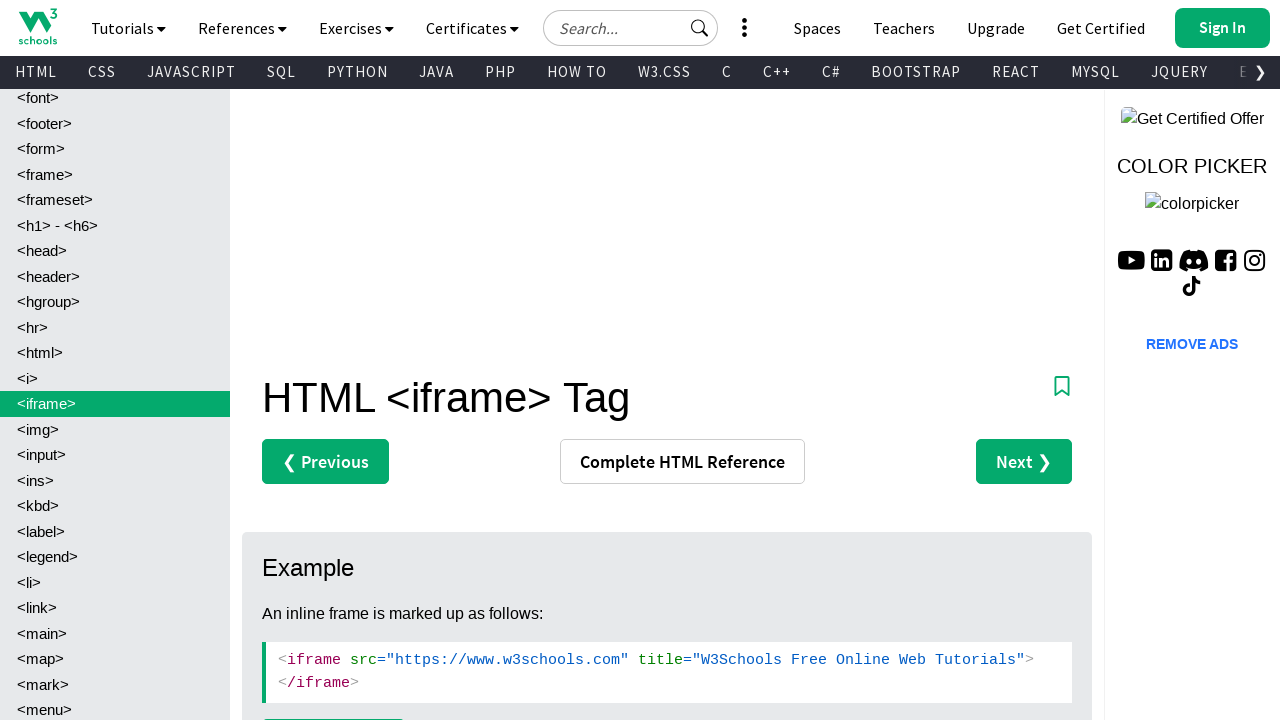

Browser support table loaded
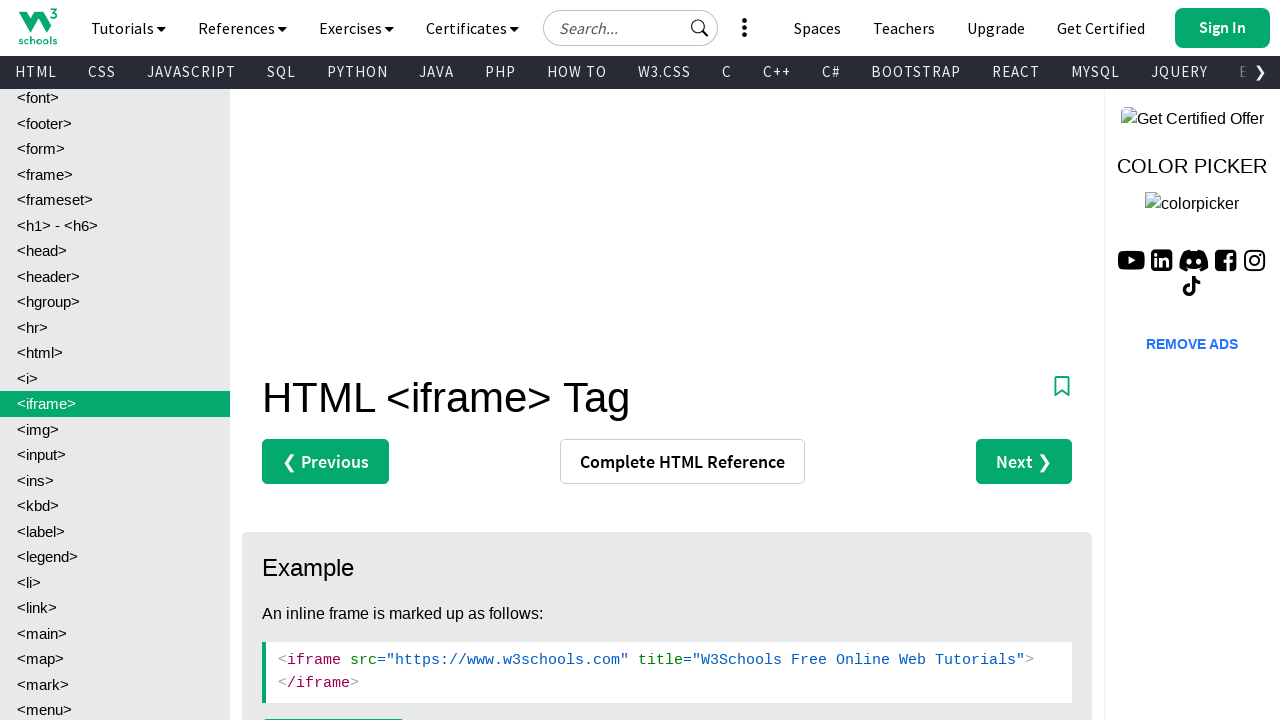

Table headers verified as present
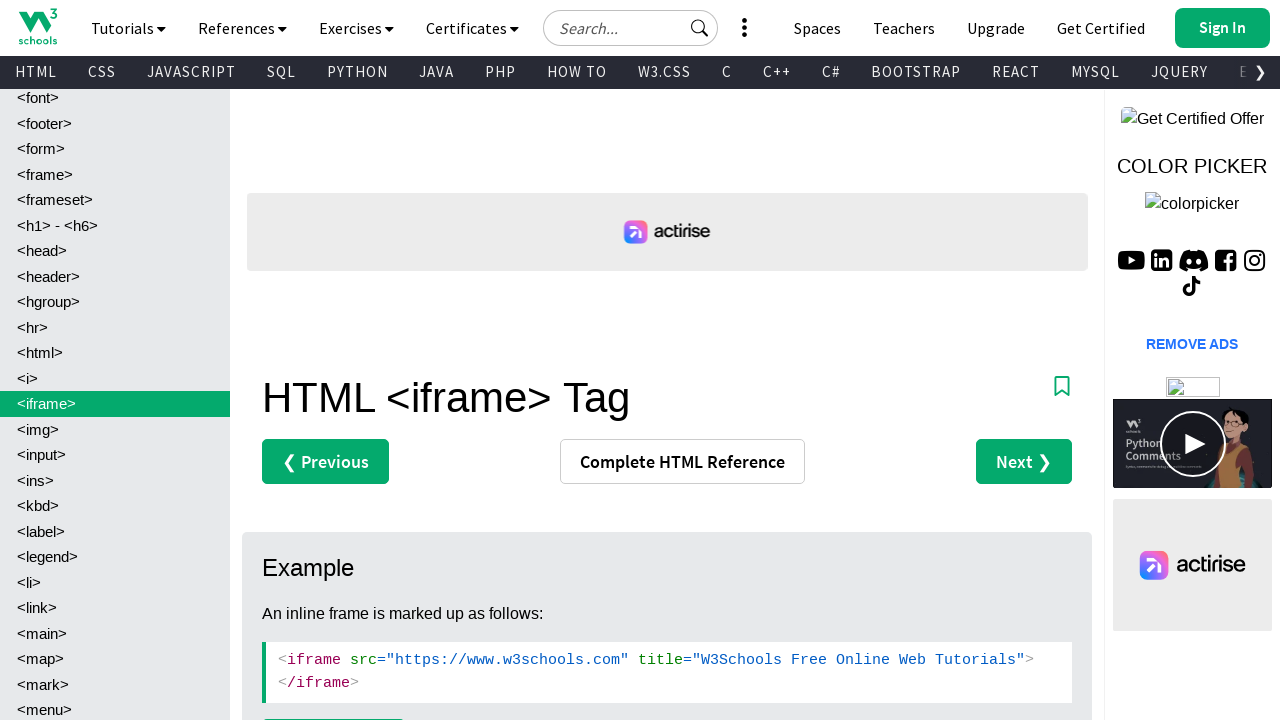

Table data cells verified as present
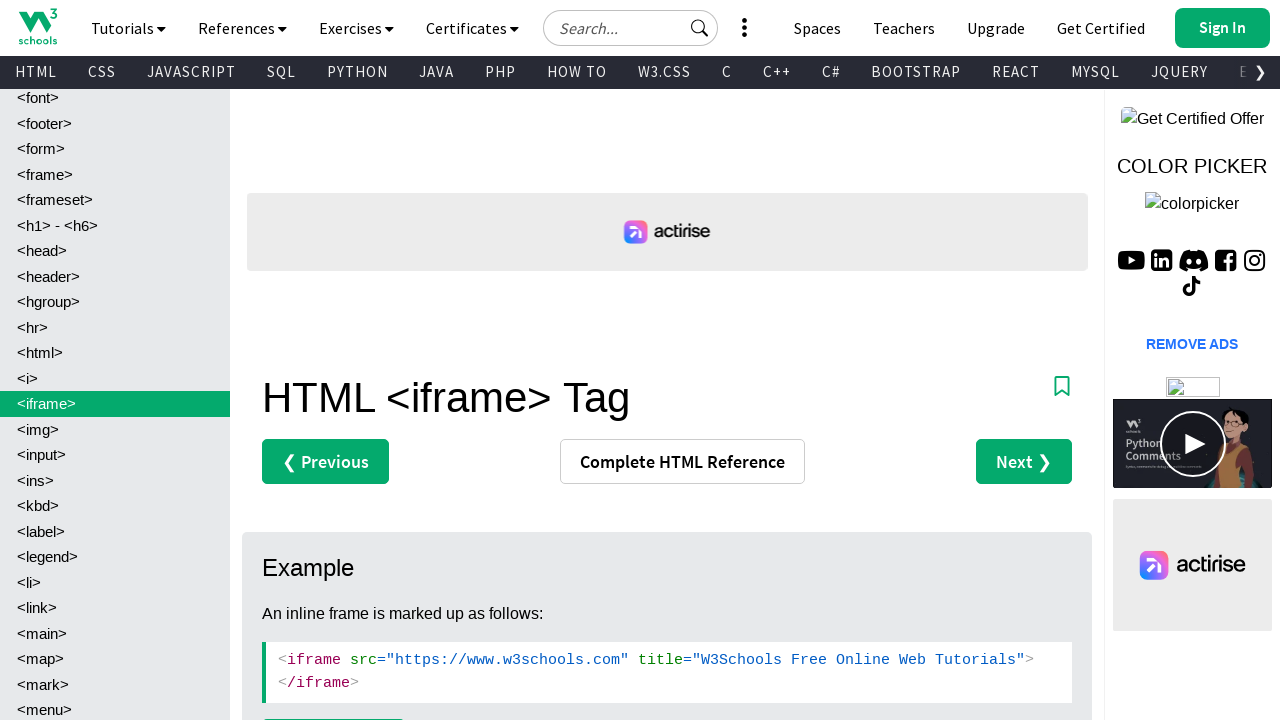

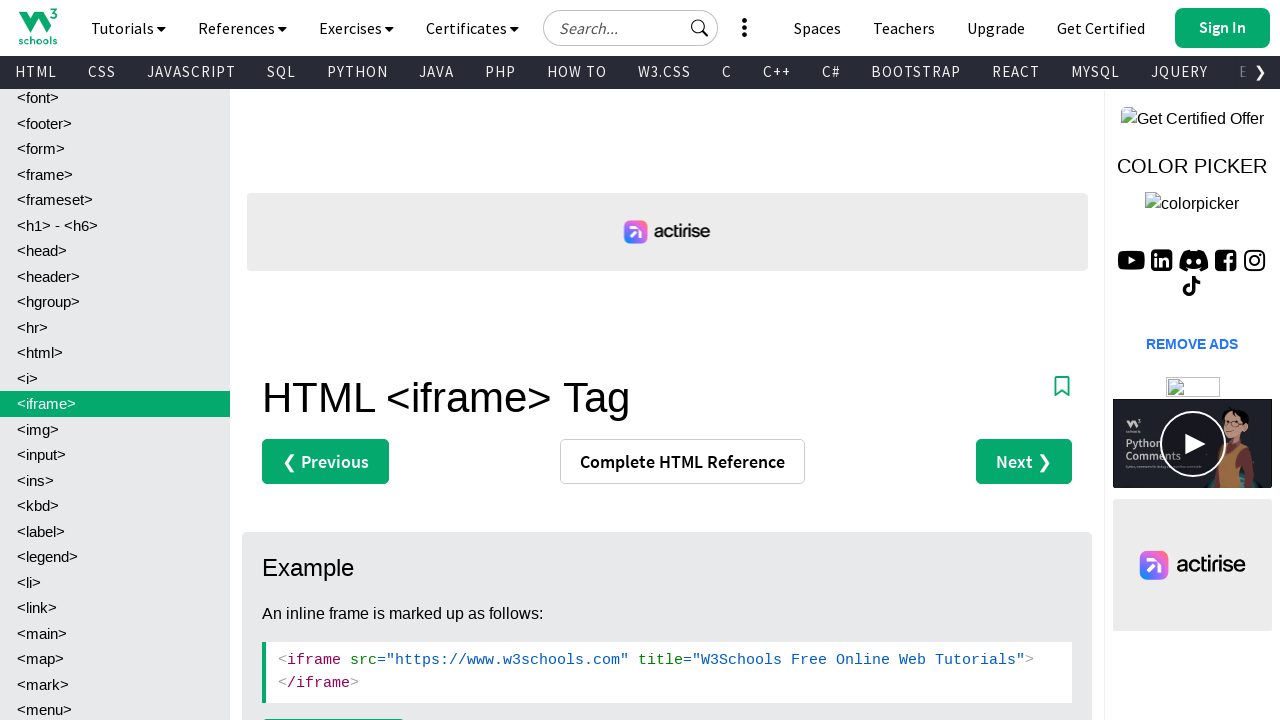